Tests a multi-tab workflow where clicking a button opens a new tab, then reads a value from the new page, calculates a mathematical result, and submits the answer in a form.

Starting URL: https://suninjuly.github.io/redirect_accept.html

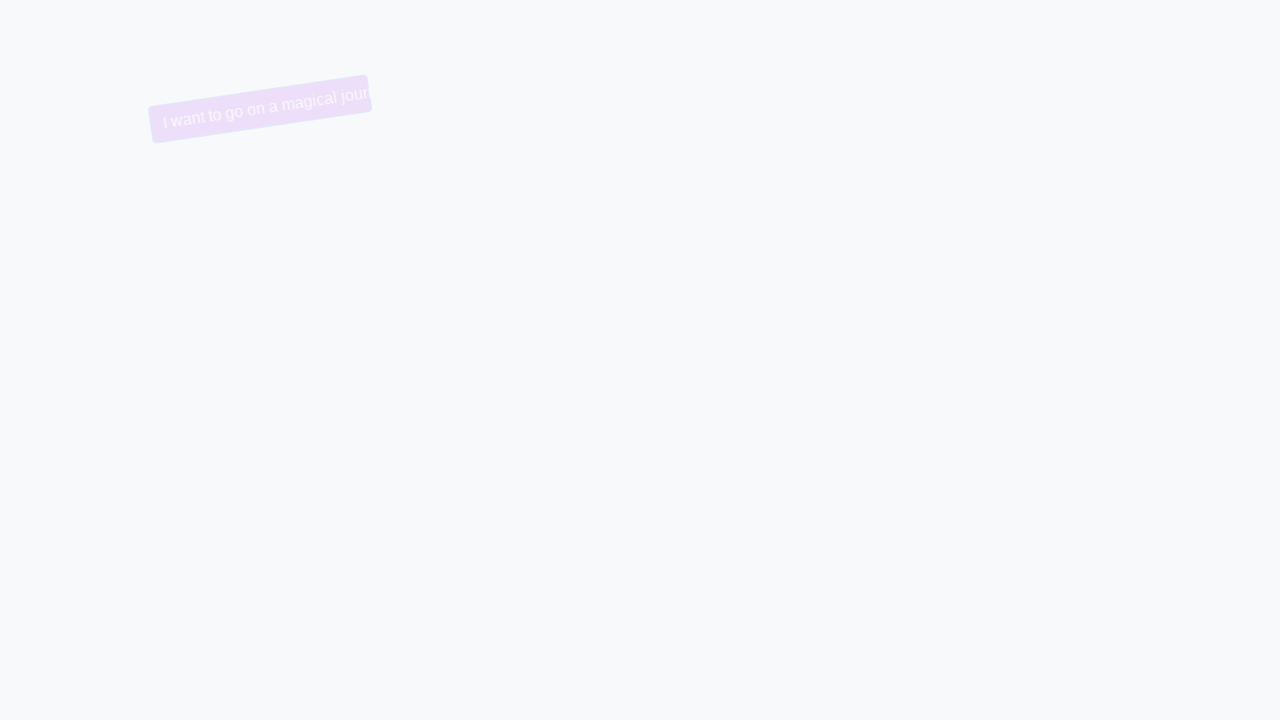

Clicked button to open new tab at (558, 133) on button
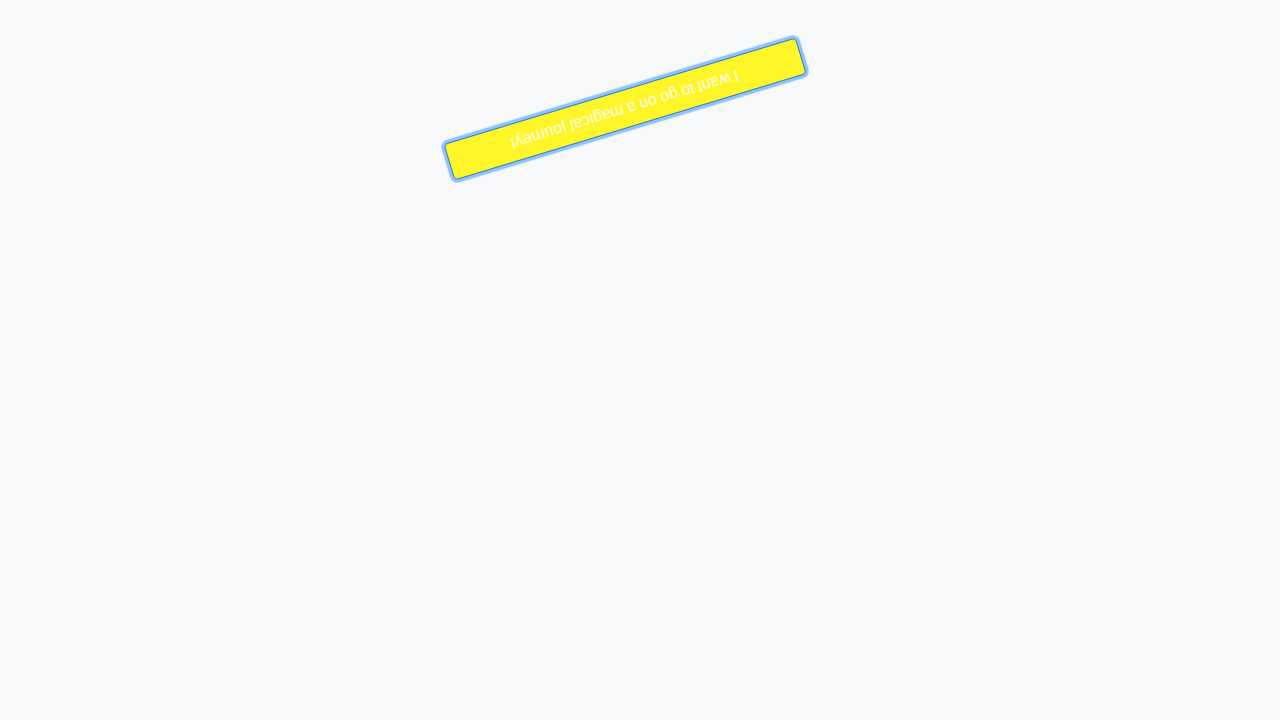

New tab opened and captured
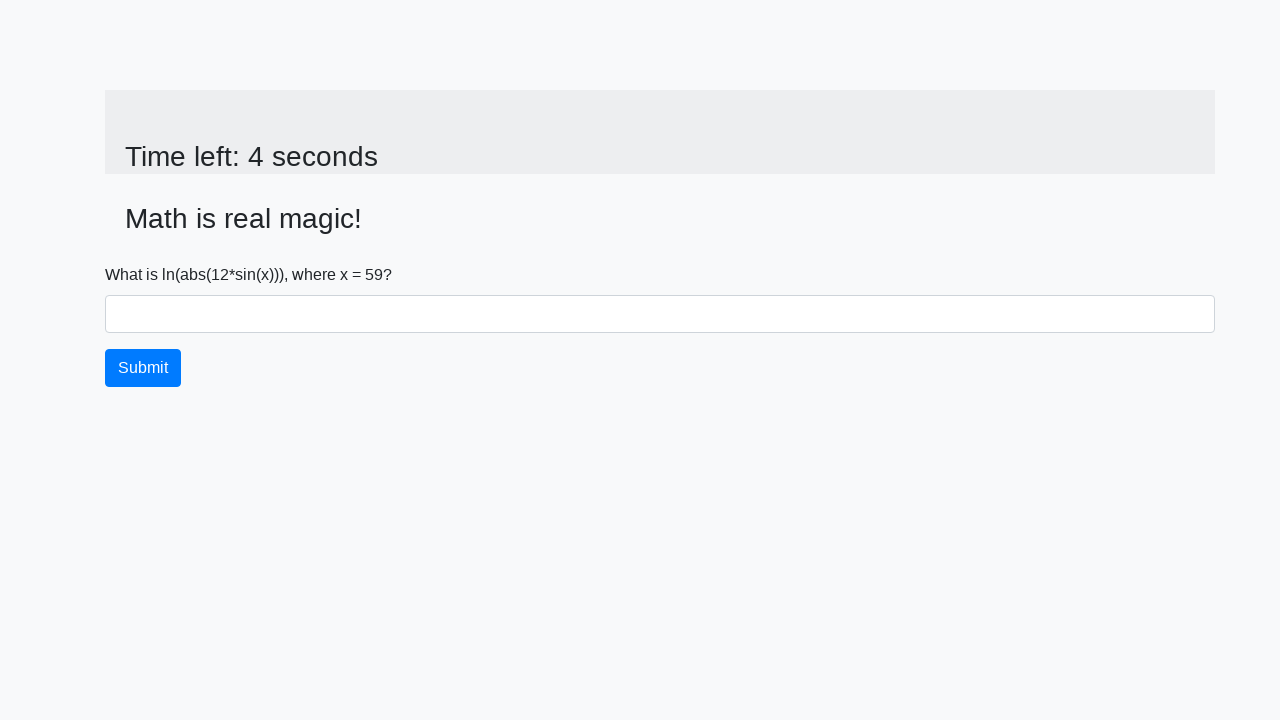

New page finished loading
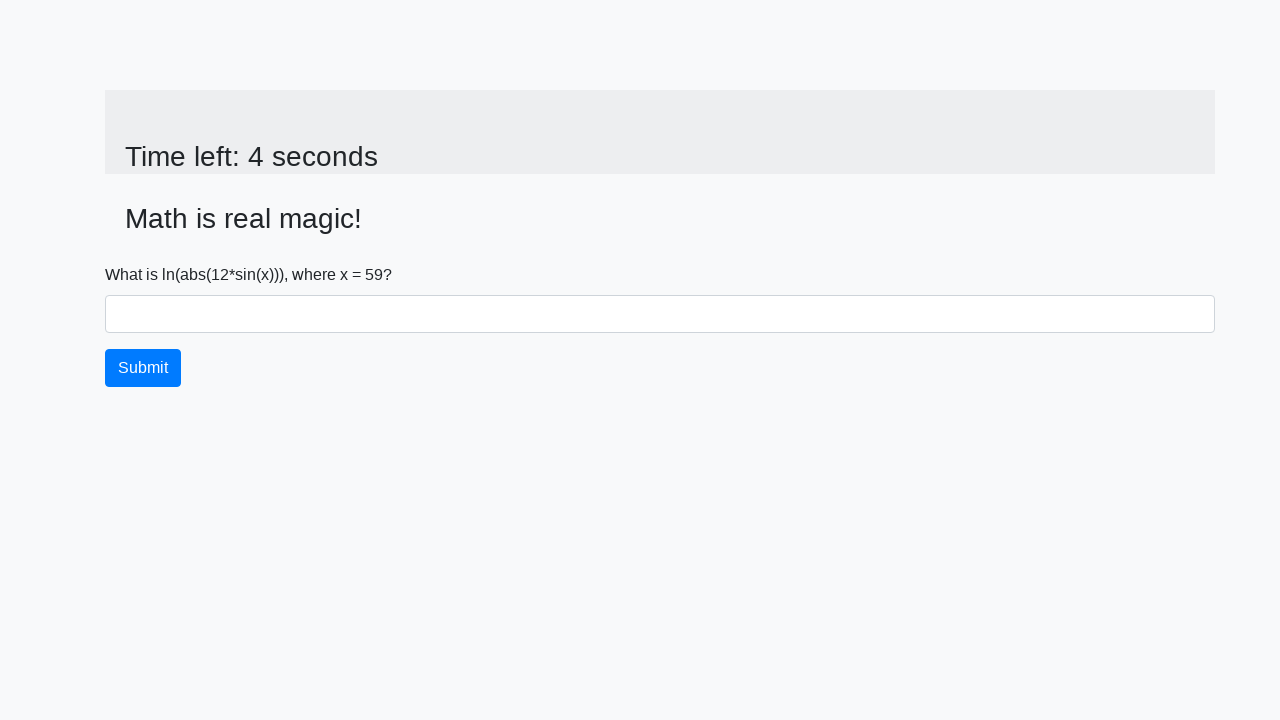

Read x value from new page: 59
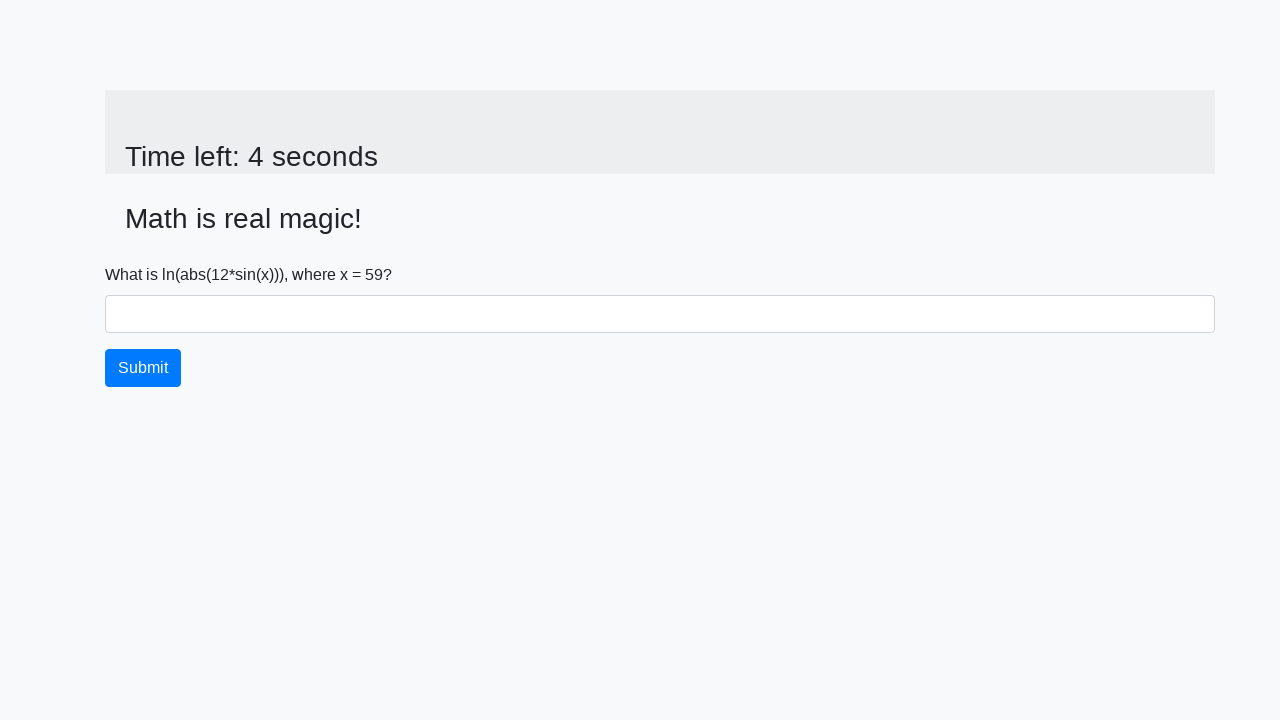

Calculated answer using mathematical formula: 2.033509649999072
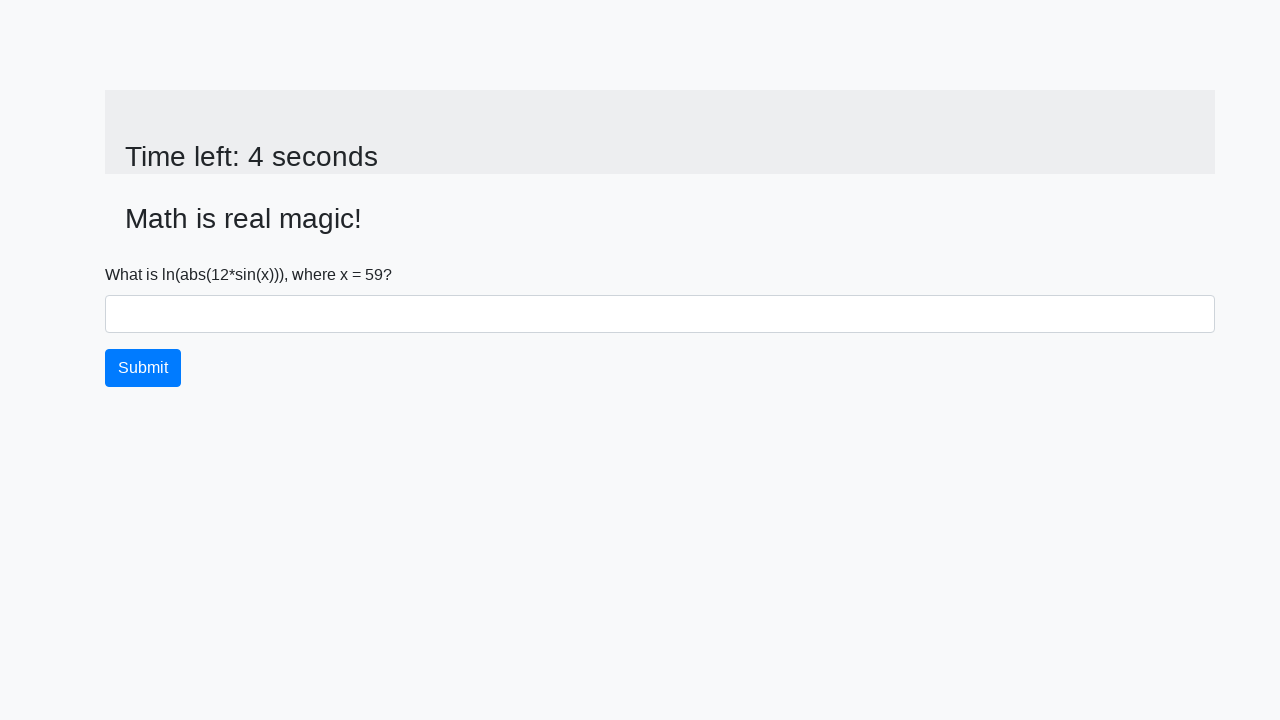

Filled answer field with calculated result: 2.033509649999072 on #answer
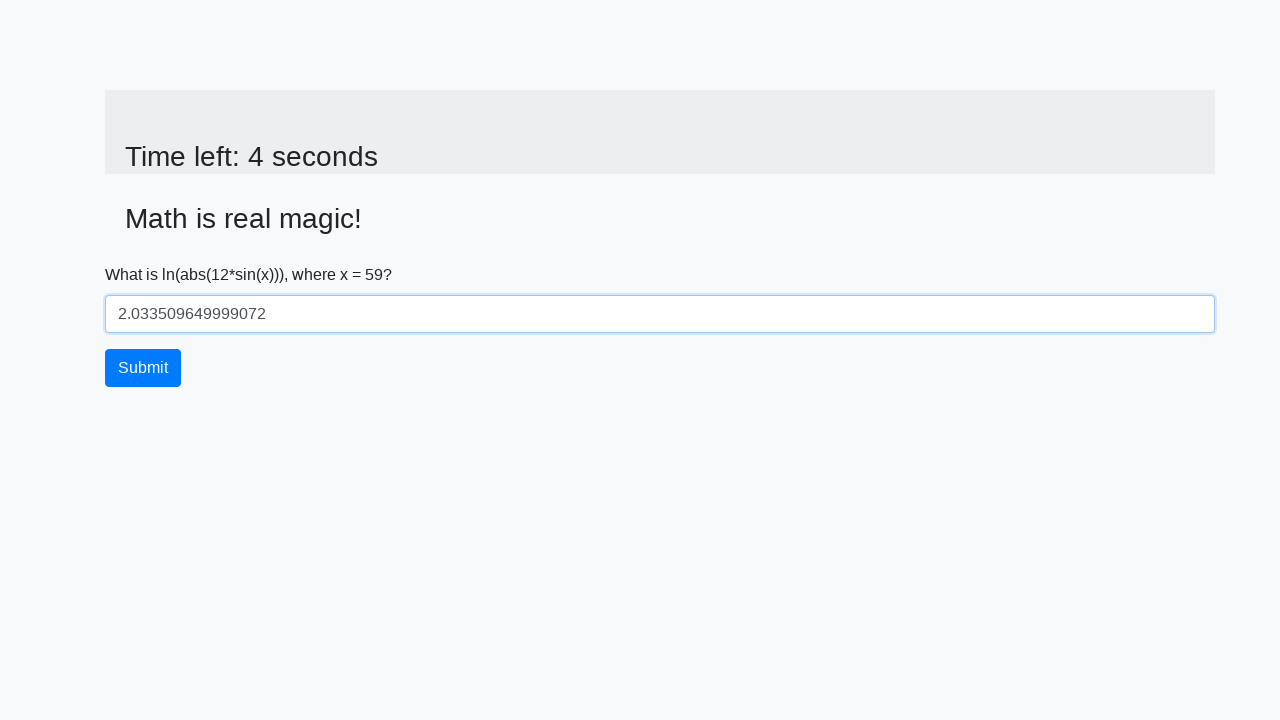

Clicked submit button to complete form at (143, 368) on button
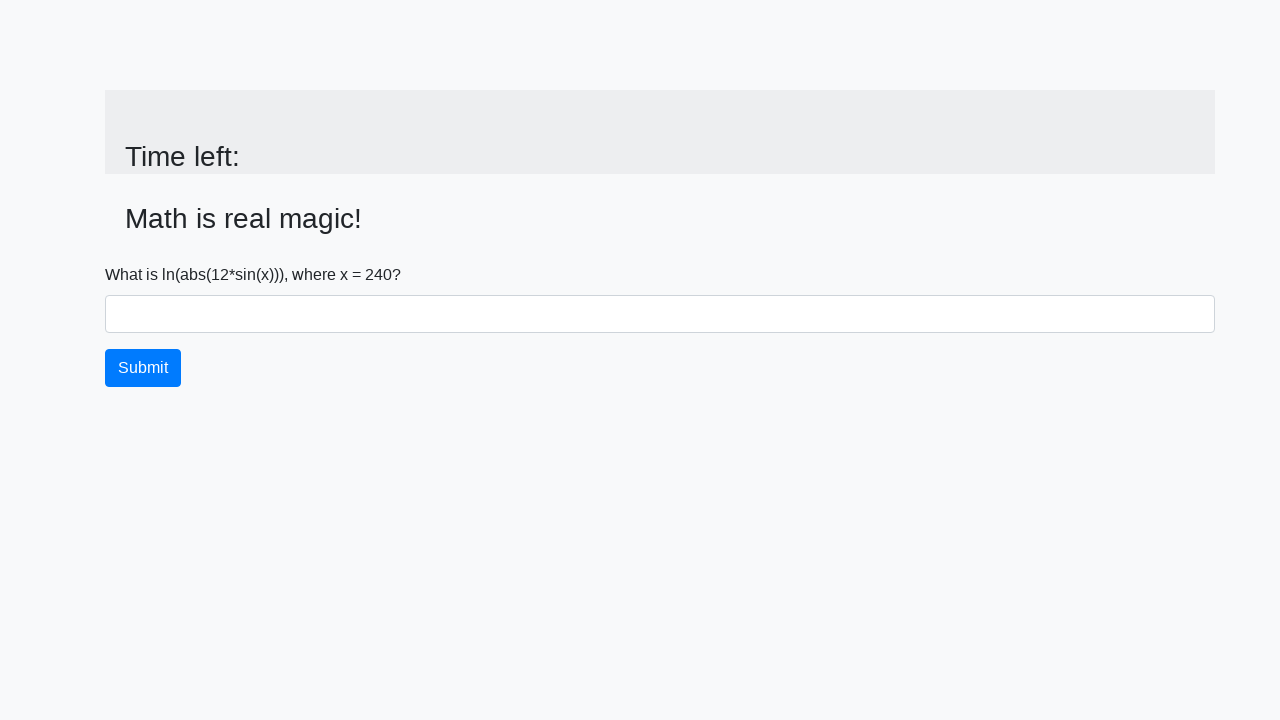

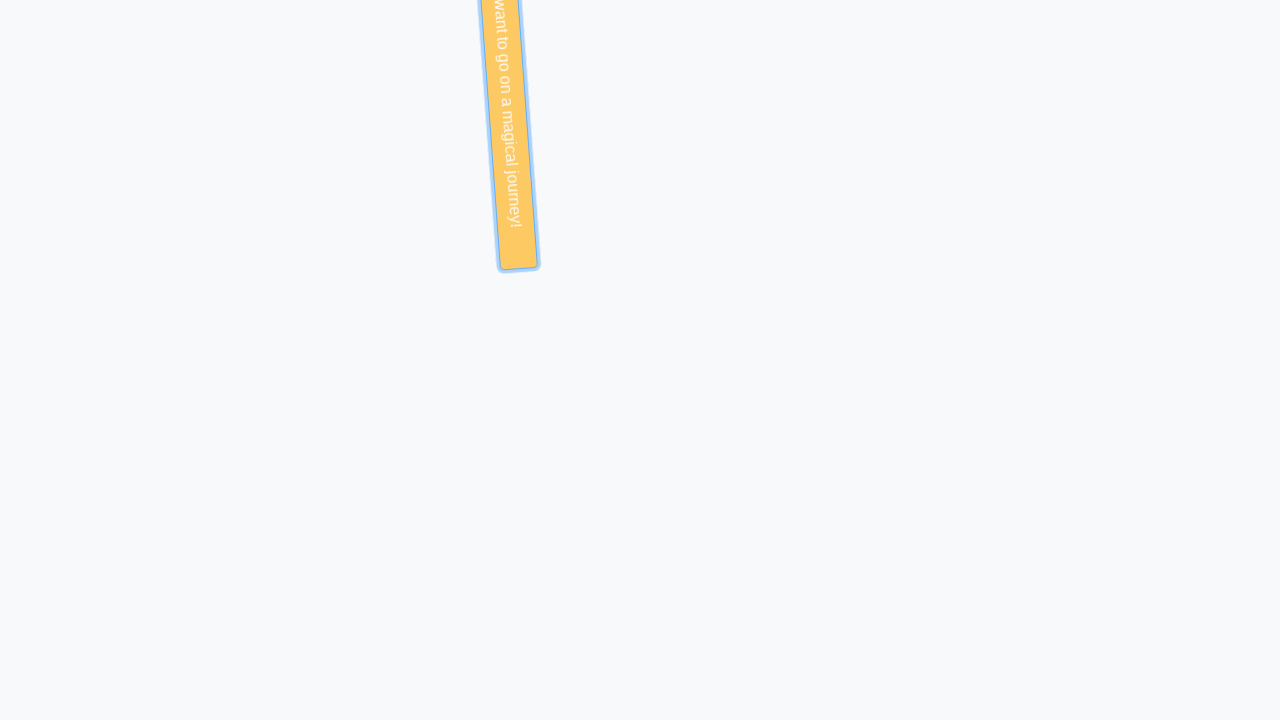